Opens a new browser window using JavaScript and navigates to a different URL in the new window

Starting URL: https://dan-it.com.ua/

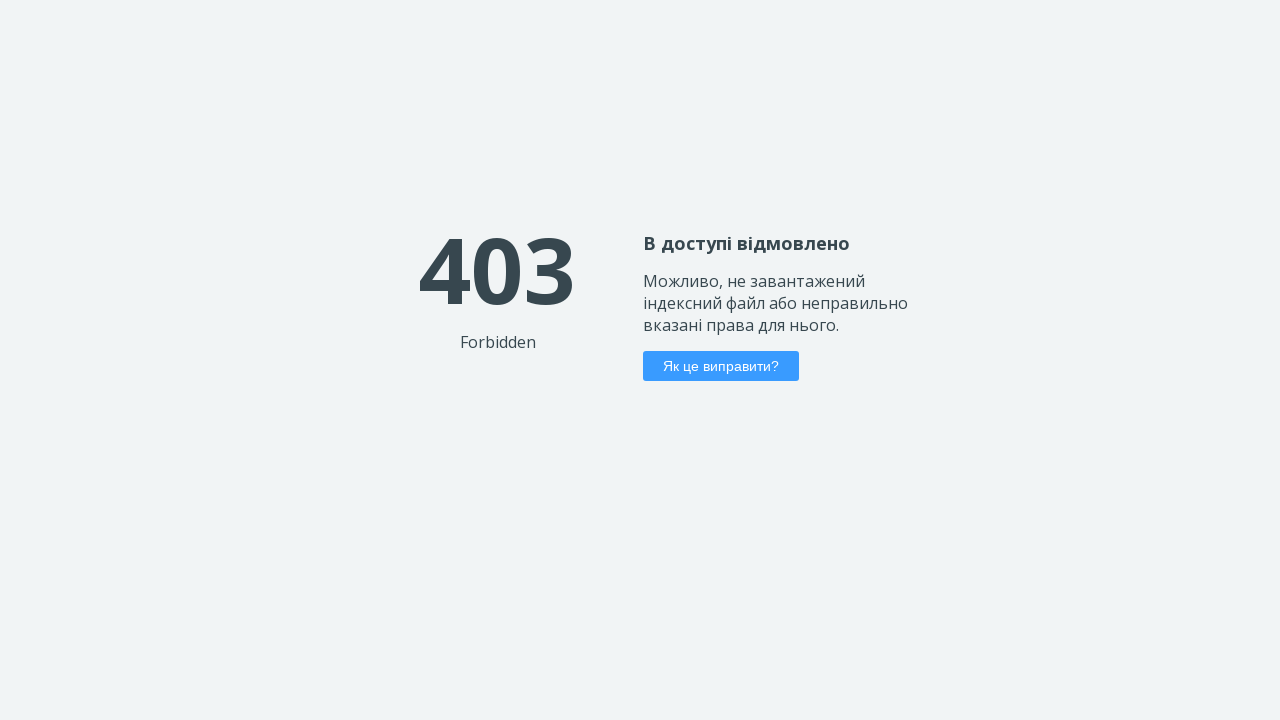

Retrieved current page context
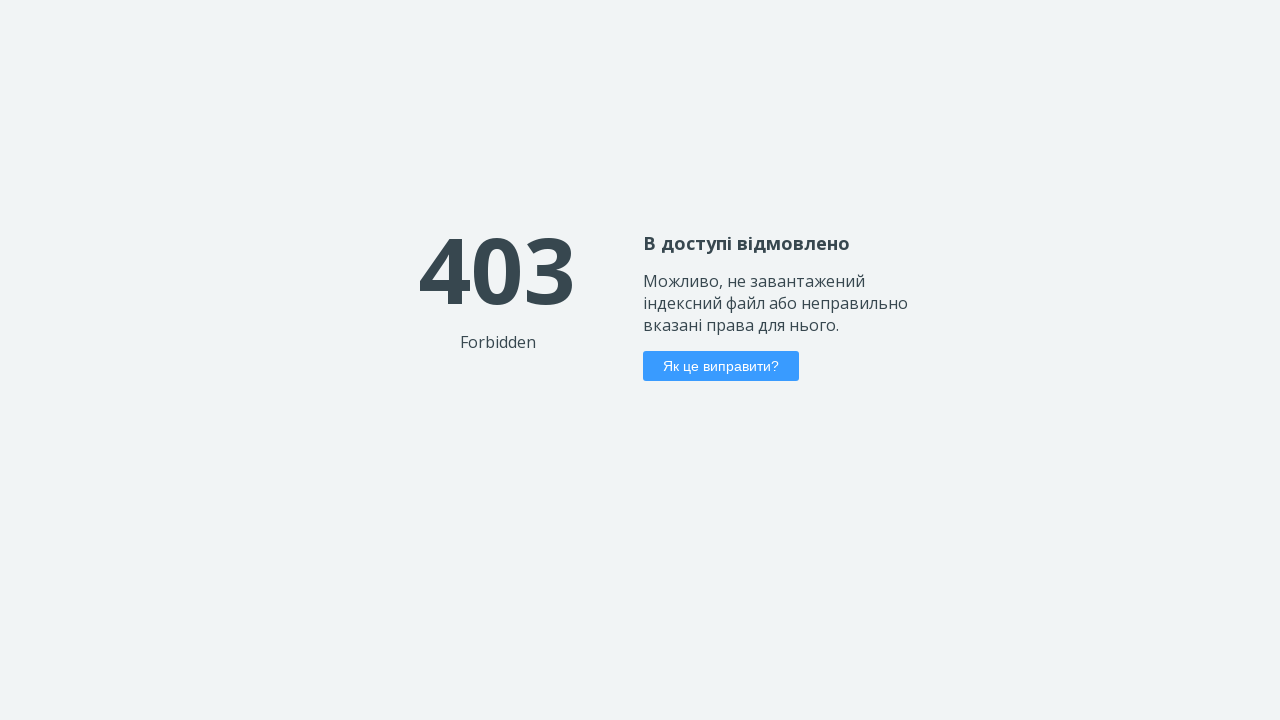

Opened a new browser window/tab
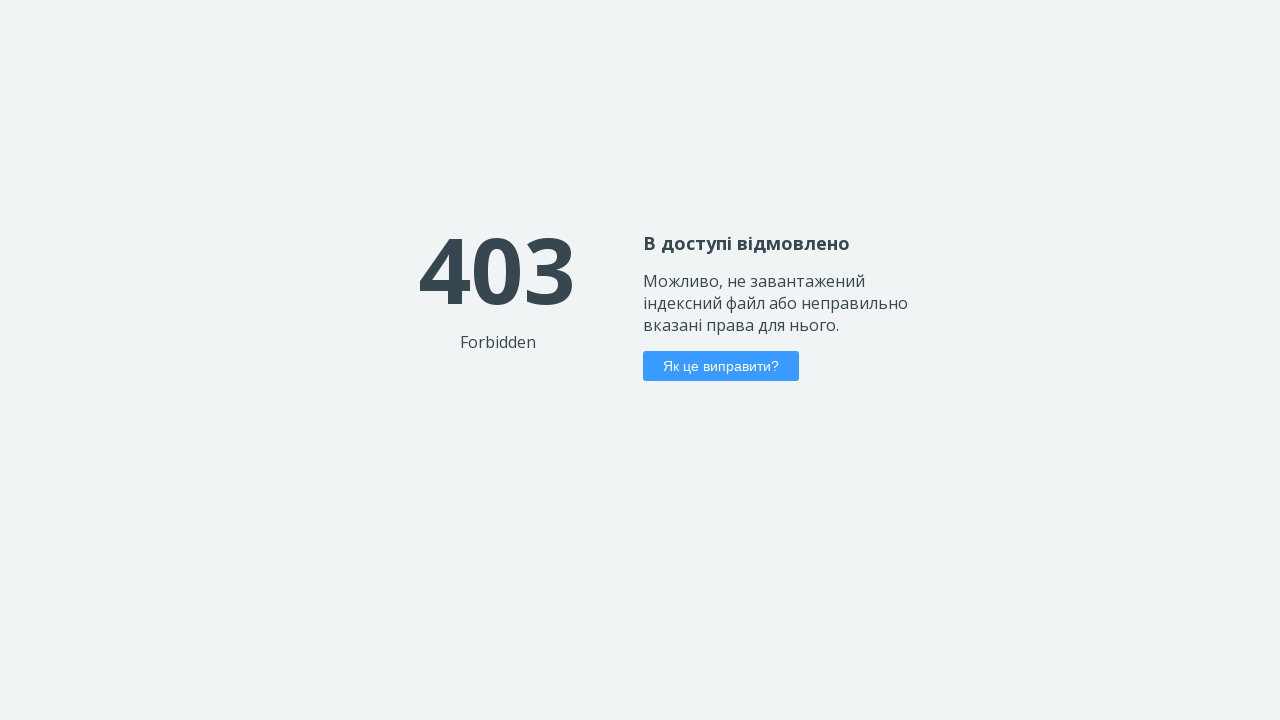

Navigated new window to http://www.automationpractice.pl/index.php
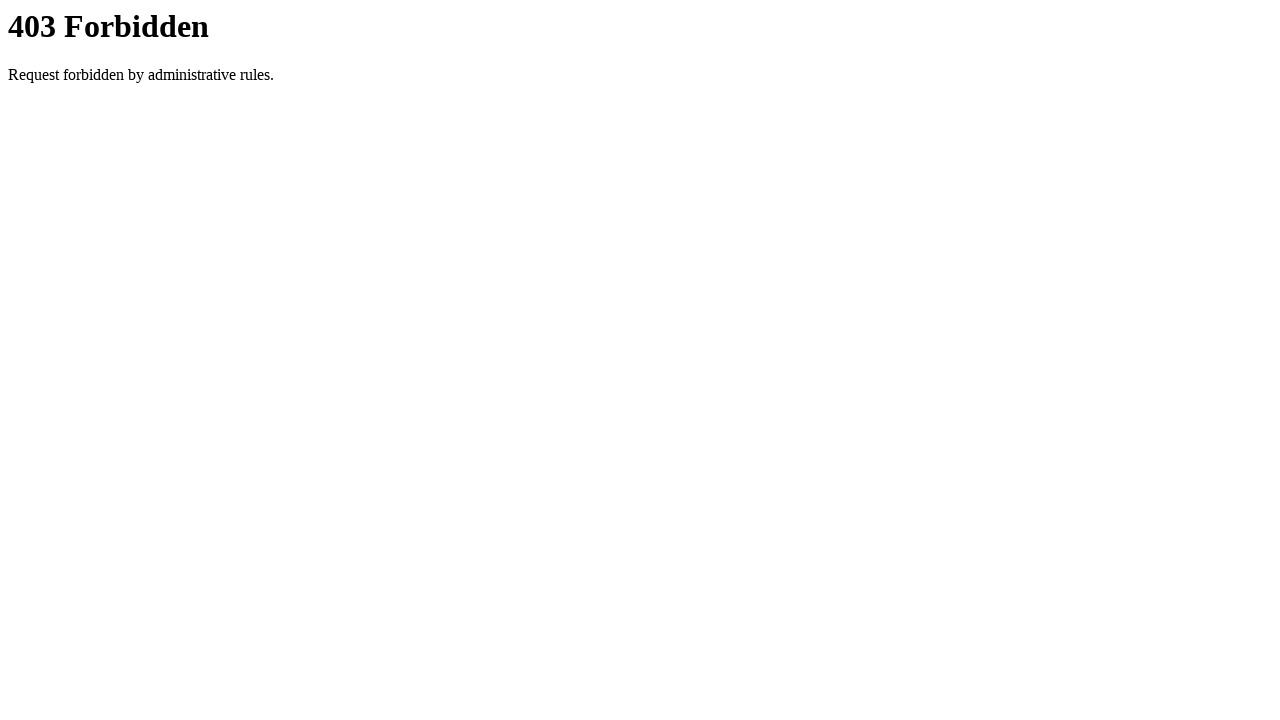

New page loaded (domcontentloaded state reached)
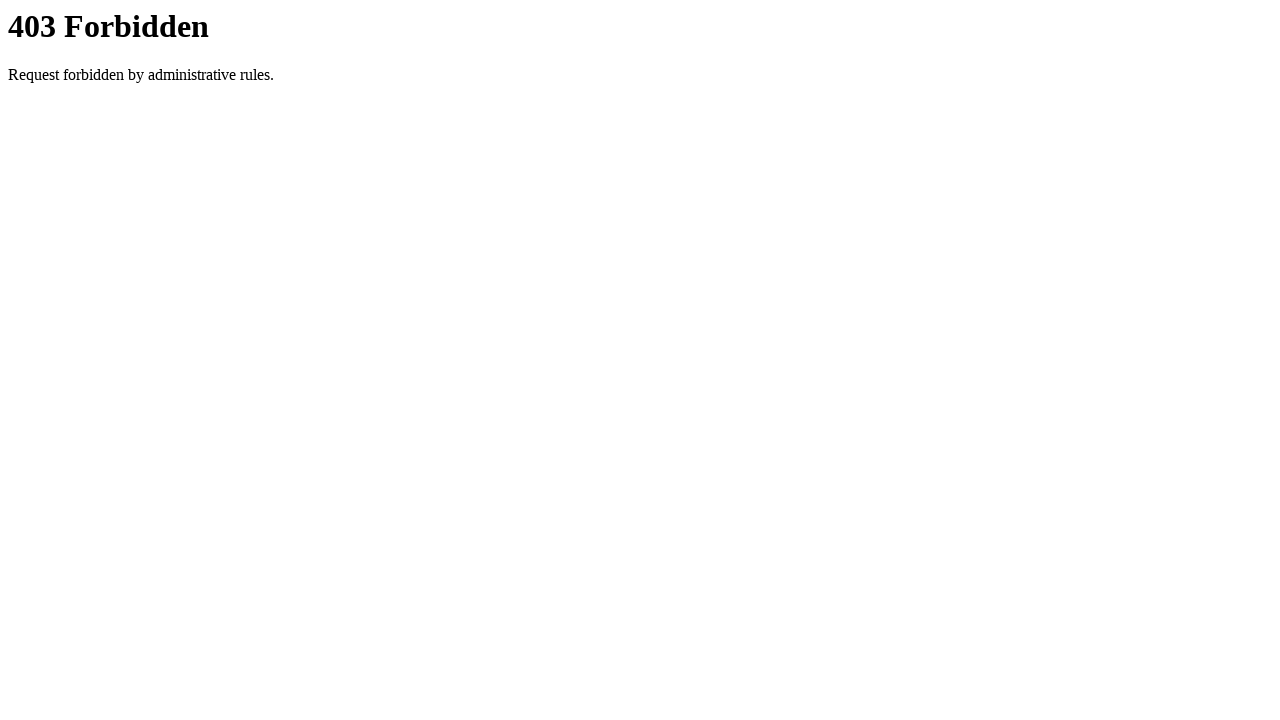

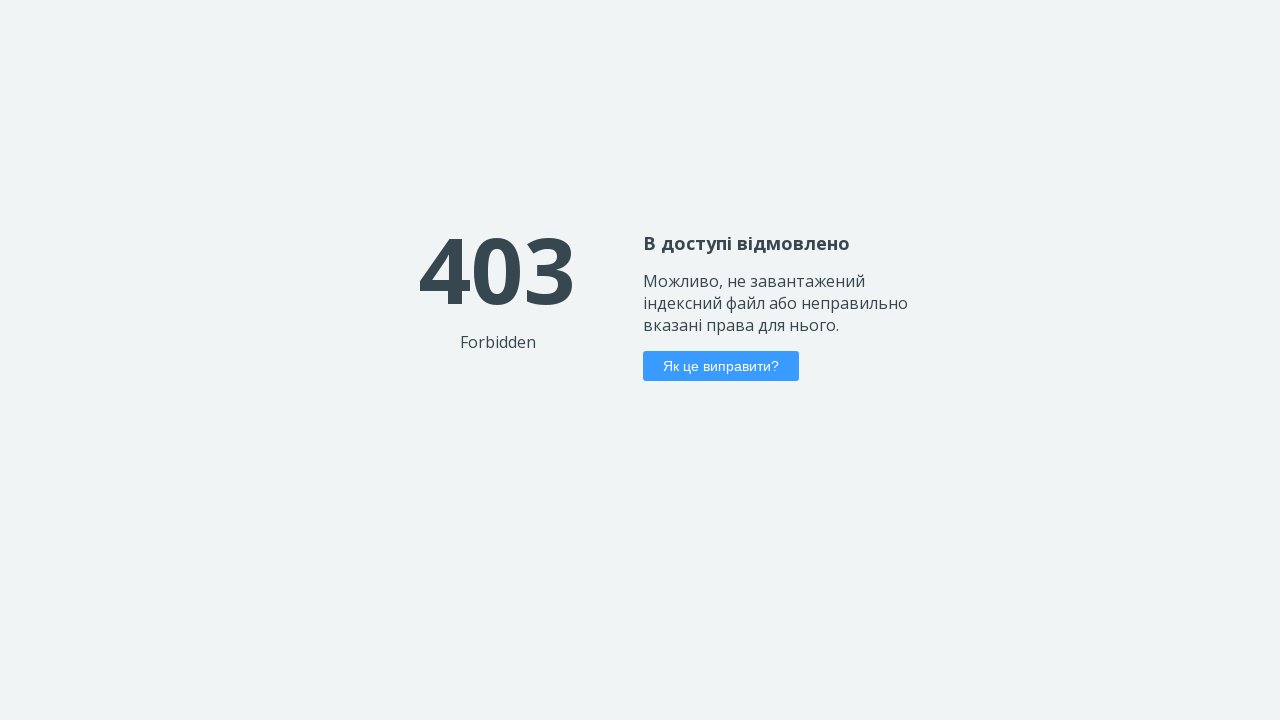